Tests drag and drop functionality by dragging an element from source to target drop zone

Starting URL: https://jqueryui.com/resources/demos/droppable/default.html

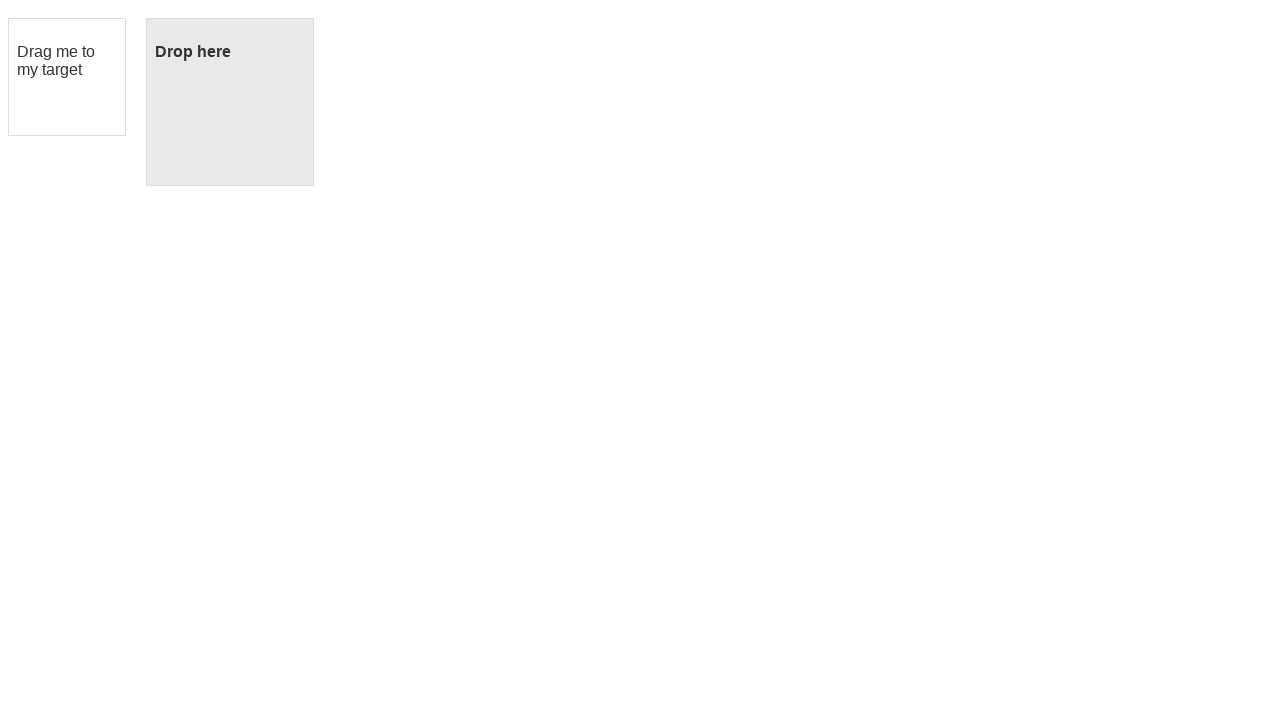

Navigated to jQuery UI droppable demo page
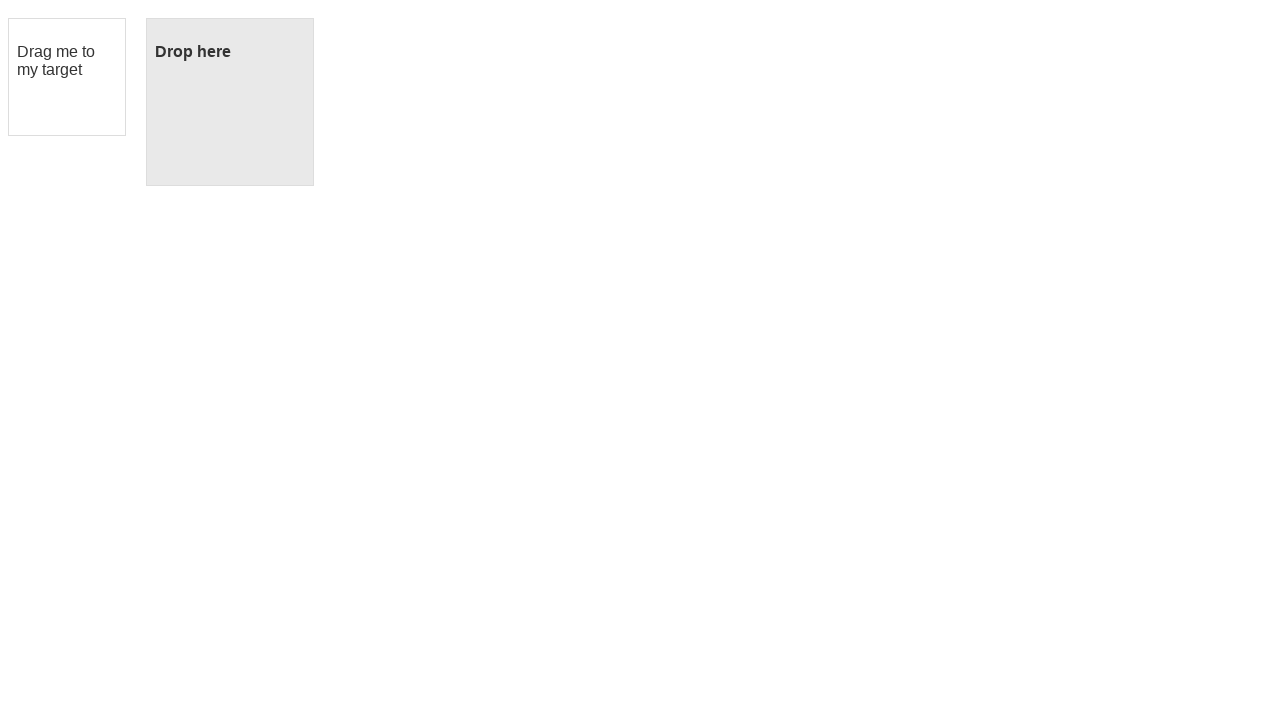

Located the draggable source element
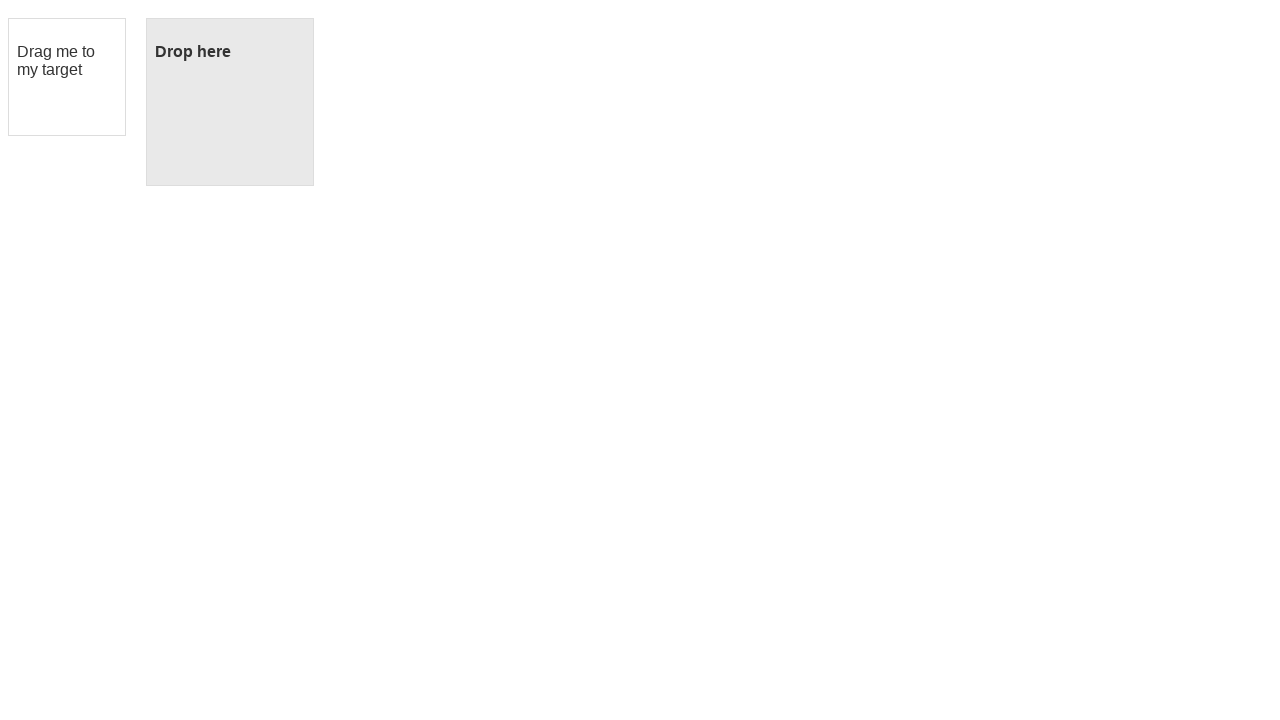

Located the droppable target element
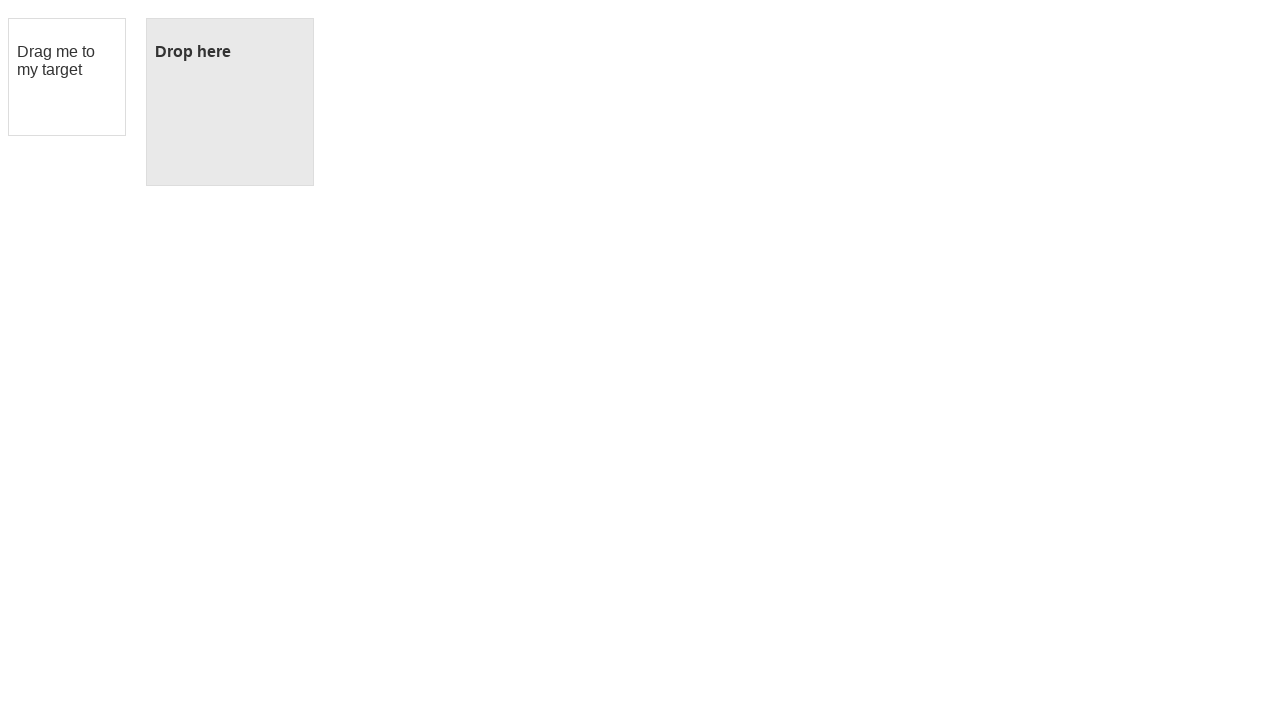

Dragged the source element to the target drop zone at (230, 102)
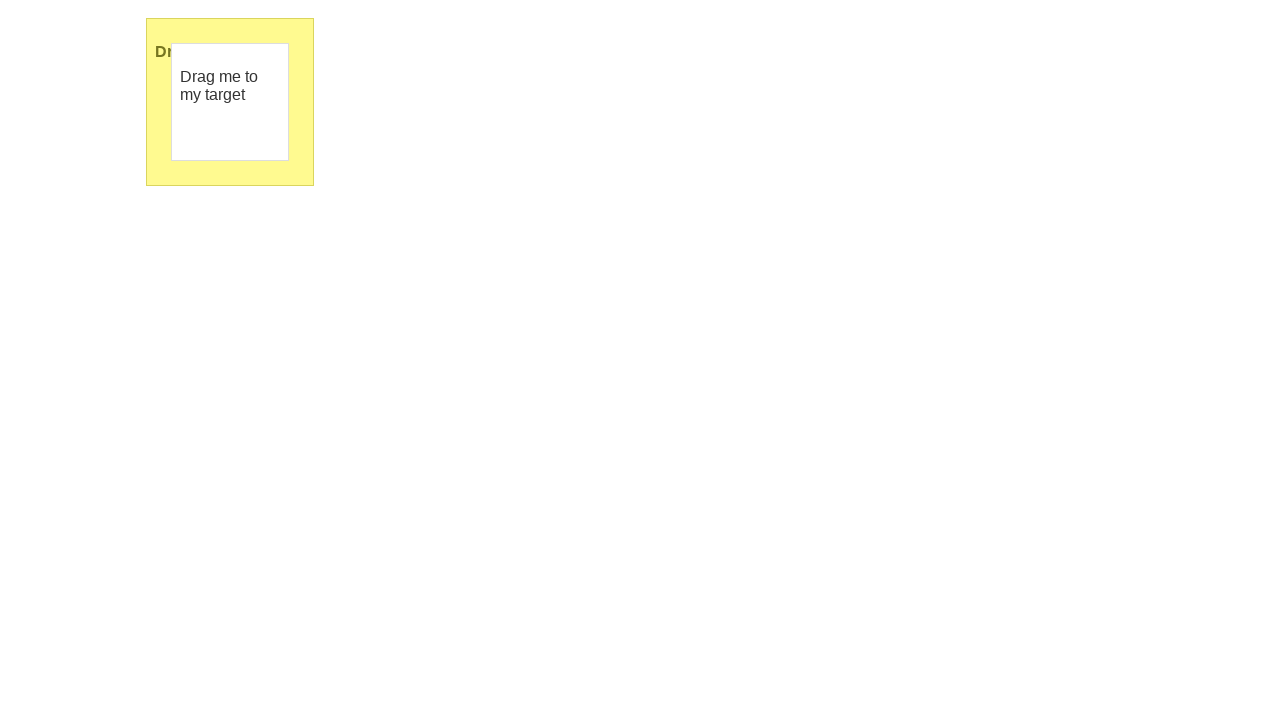

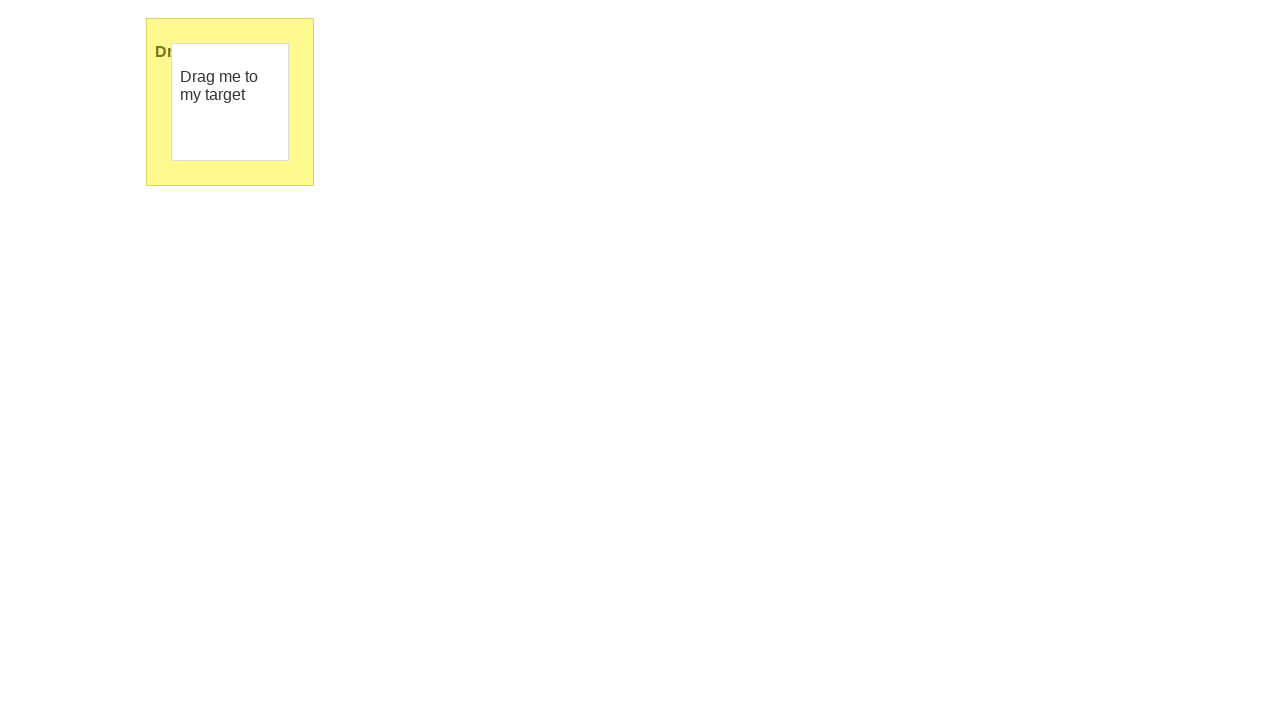